Tests opening a popup window by clicking a link, then switches to the child window and maximizes it while handling multiple browser windows

Starting URL: http://omayo.blogspot.com/

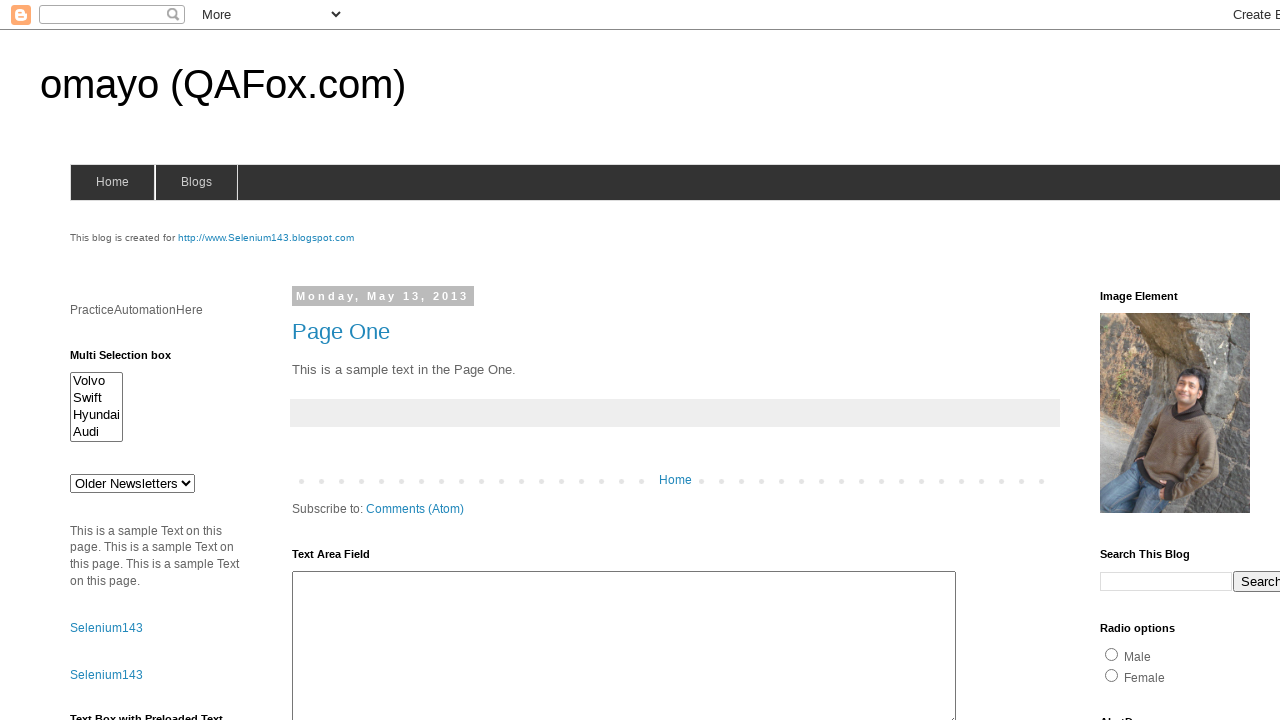

Clicked link to open popup window and captured new page at (132, 360) on xpath=//a[.='Open a popup window']
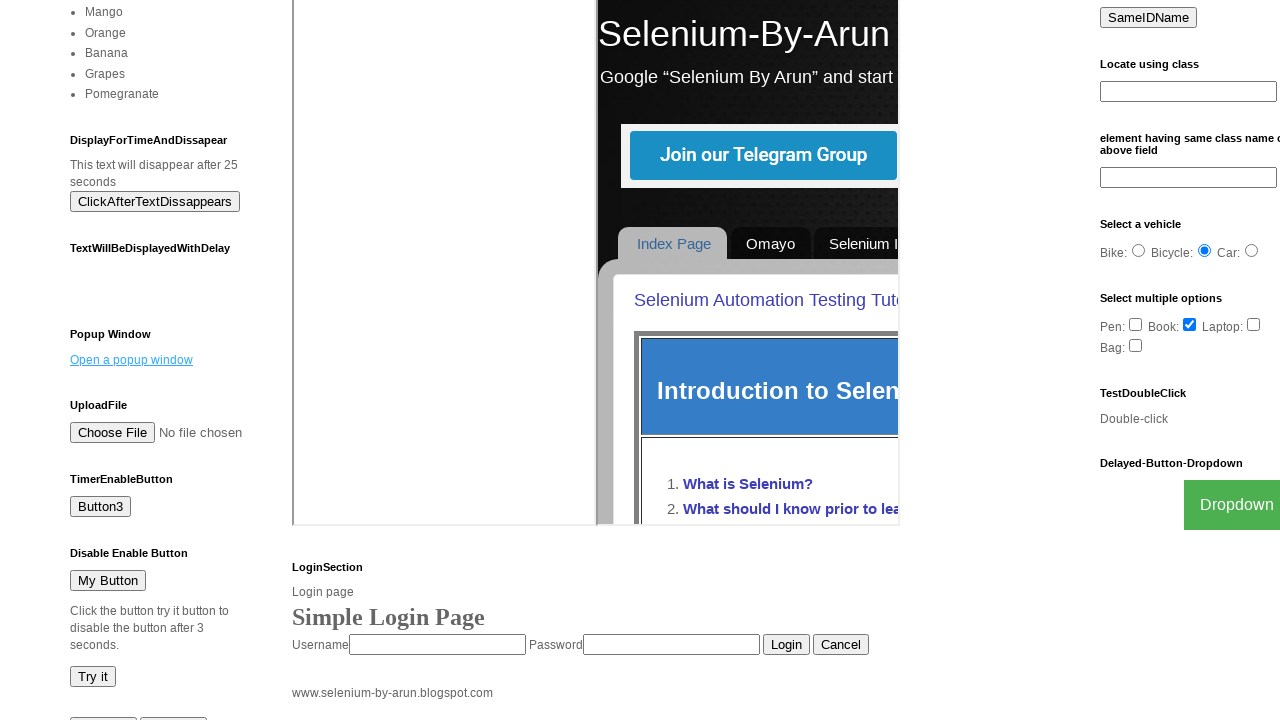

Popup window finished loading
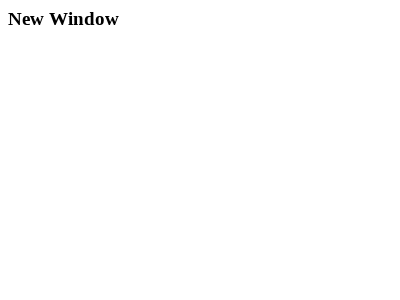

Retrieved popup window title: New Window
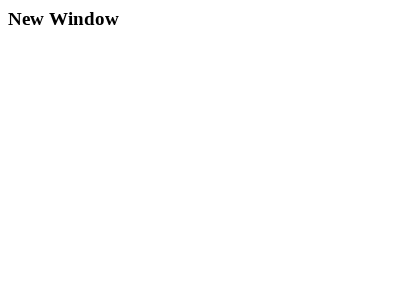

Retrieved parent window title: omayo (QAFox.com)
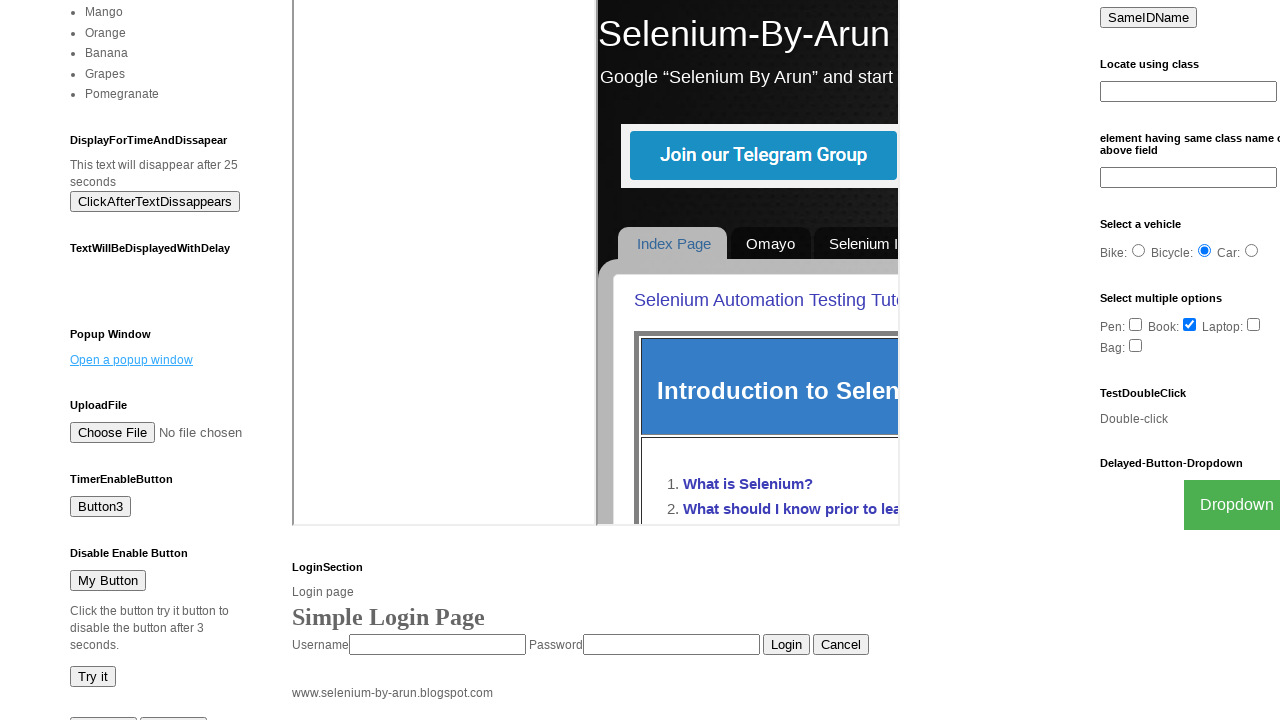

Verified that popup window opened and is different from parent window
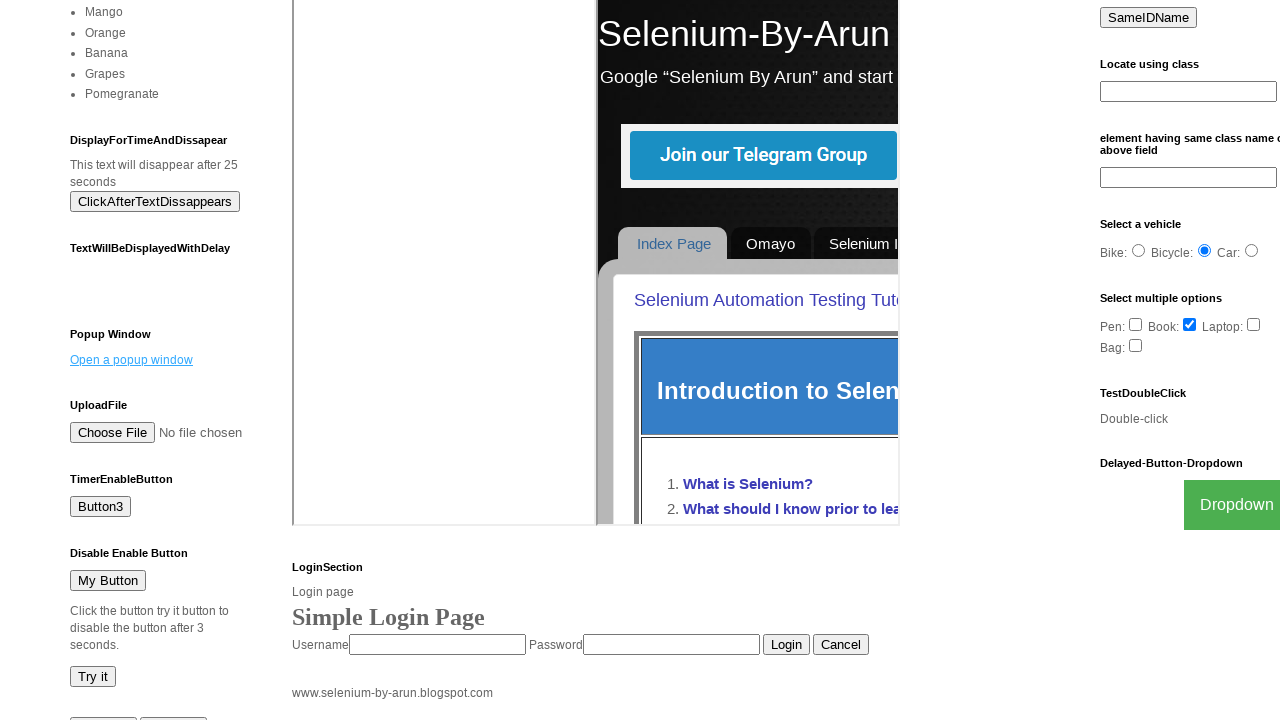

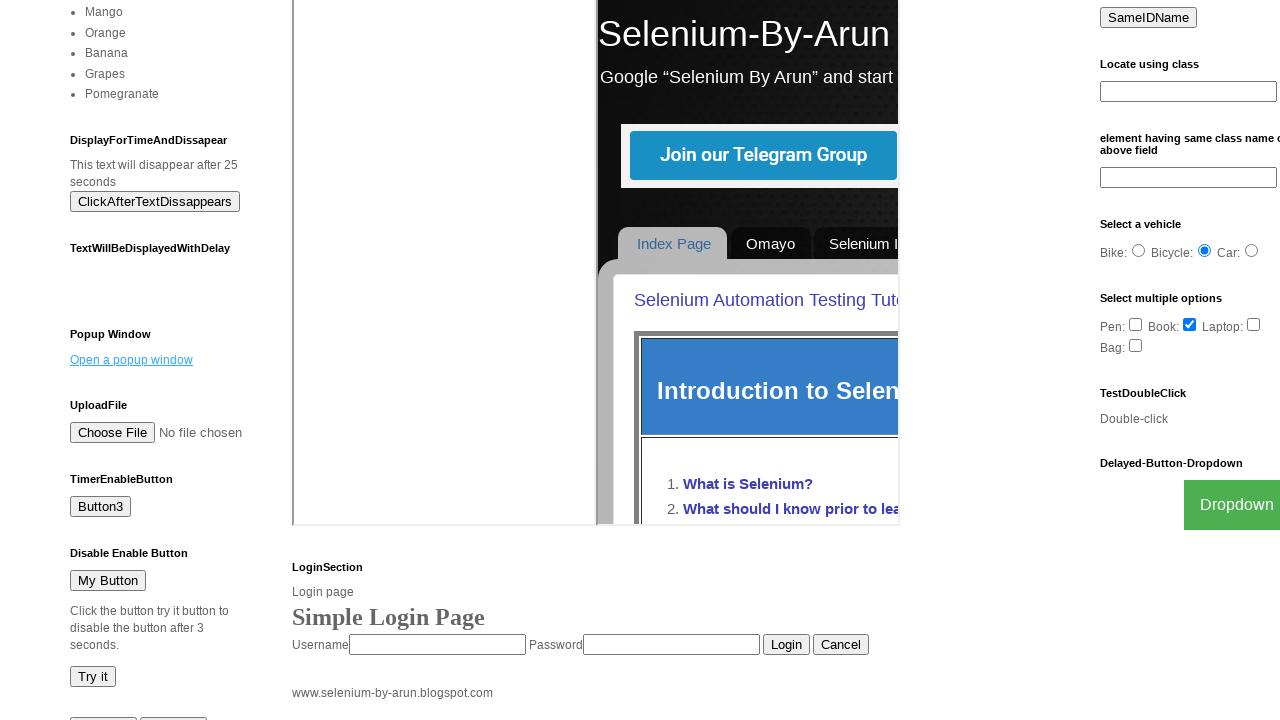